Tests Baidu mobile search functionality by entering a search query and submitting the search form

Starting URL: https://m.baidu.com

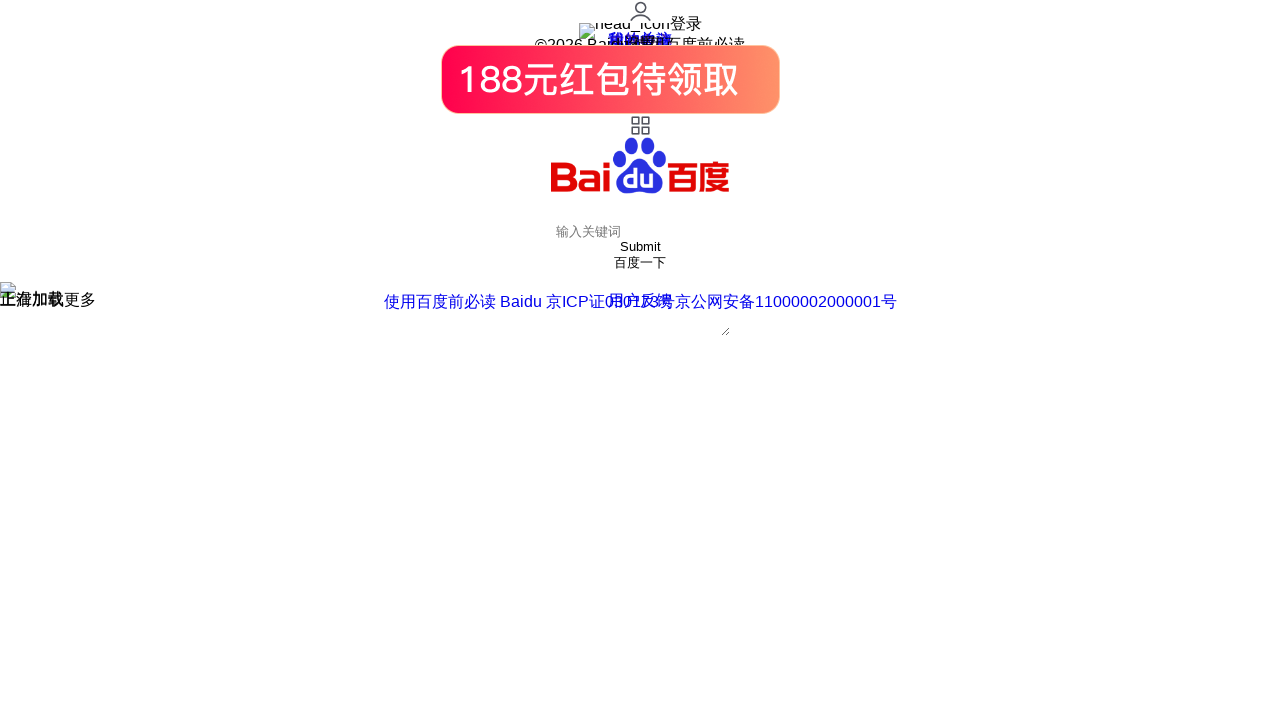

Clicked on search input field at (640, 232) on #index-kw
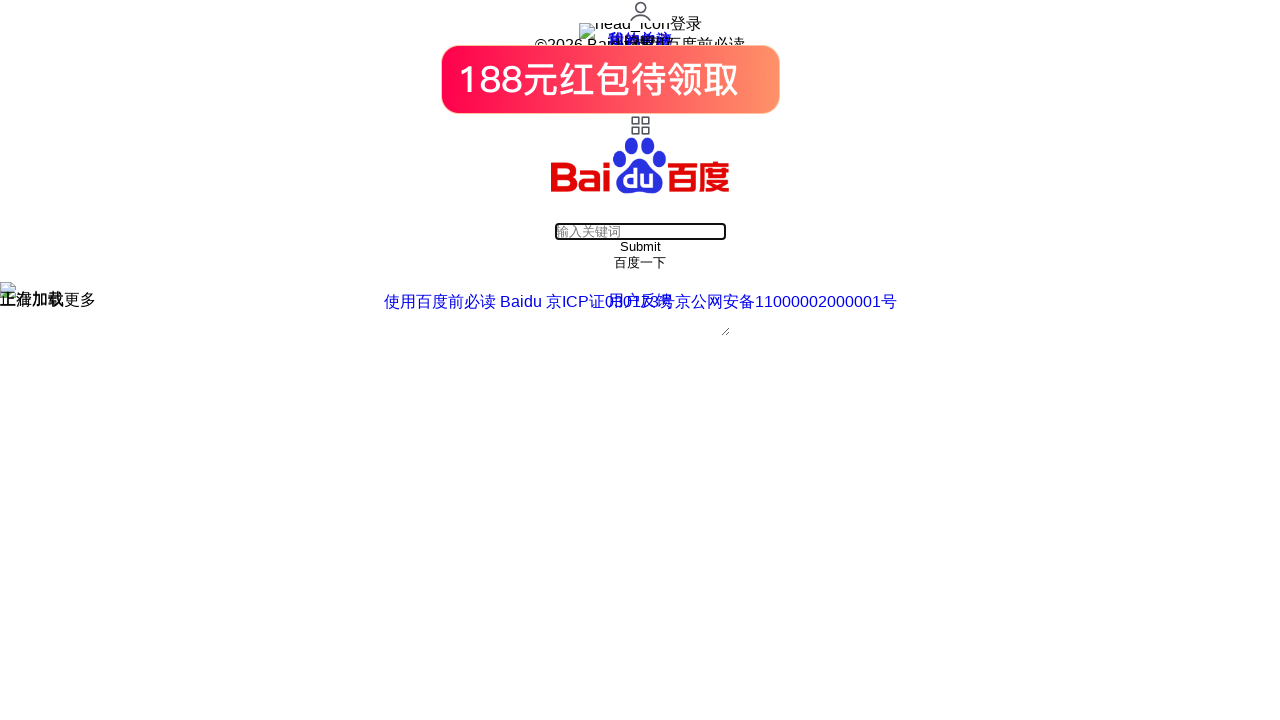

Entered search query 'test' in search field on #index-kw
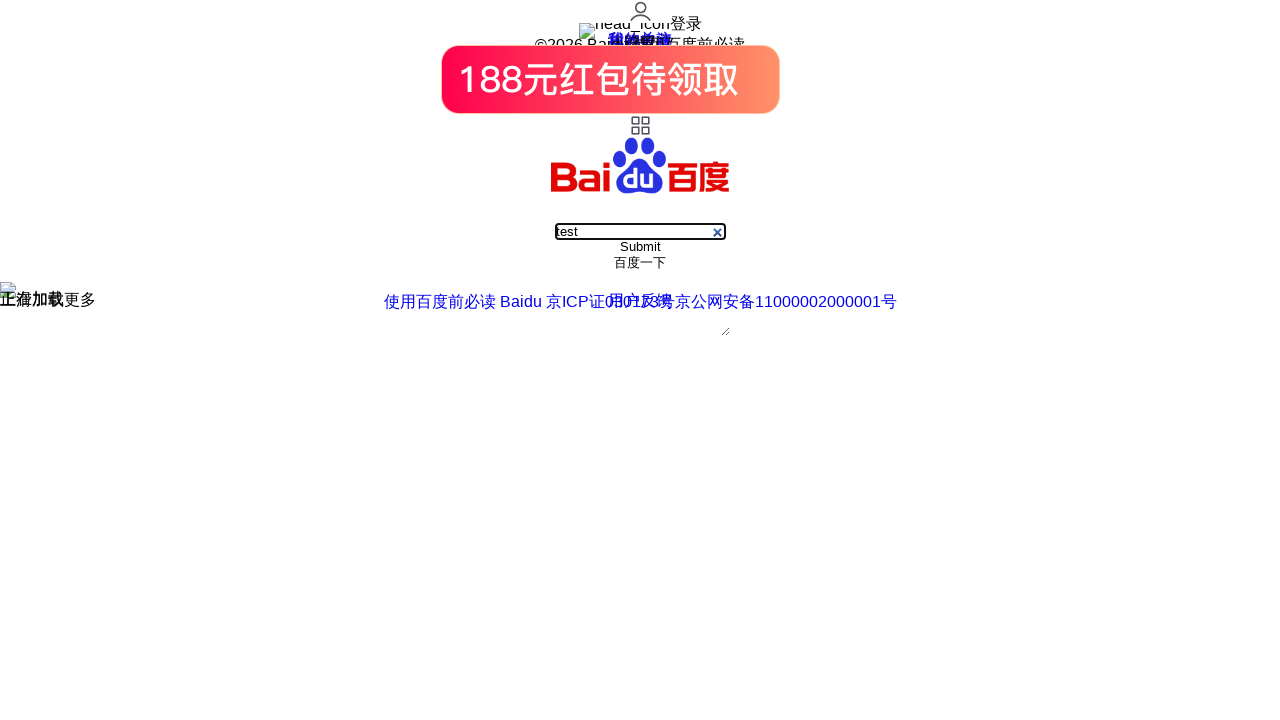

Search button became visible
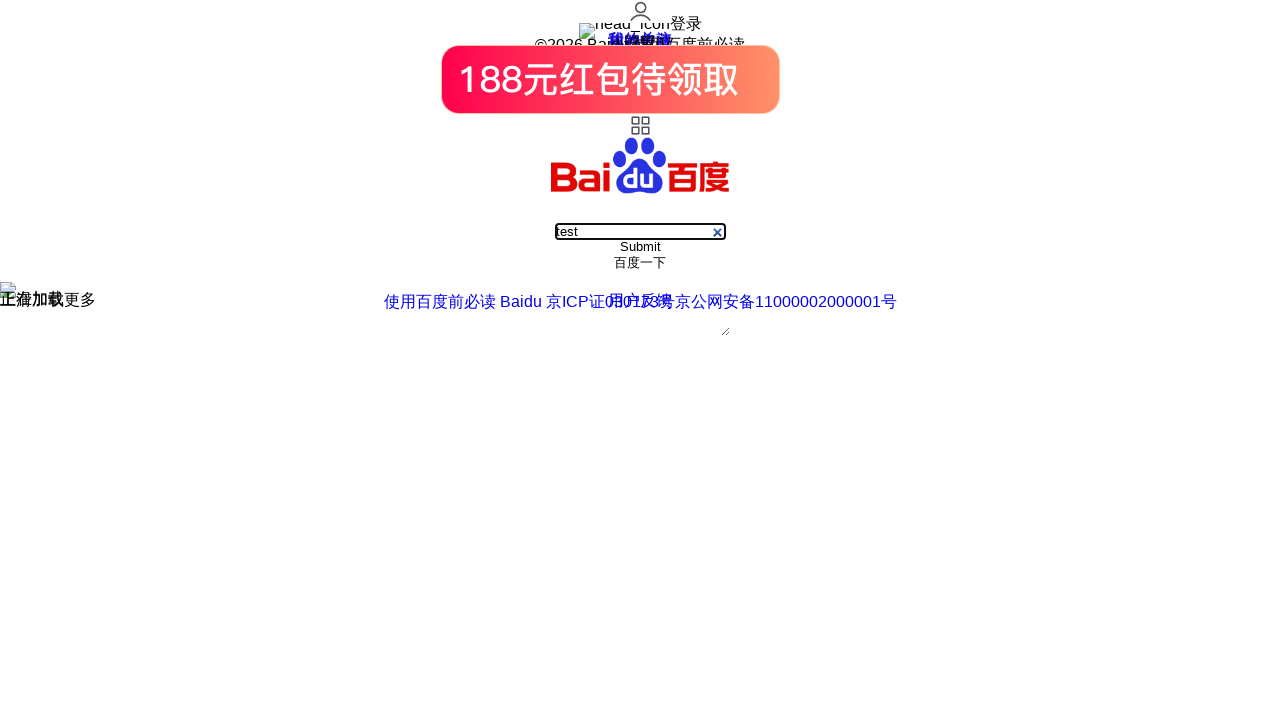

Clicked search button to submit form at (640, 263) on #index-bn
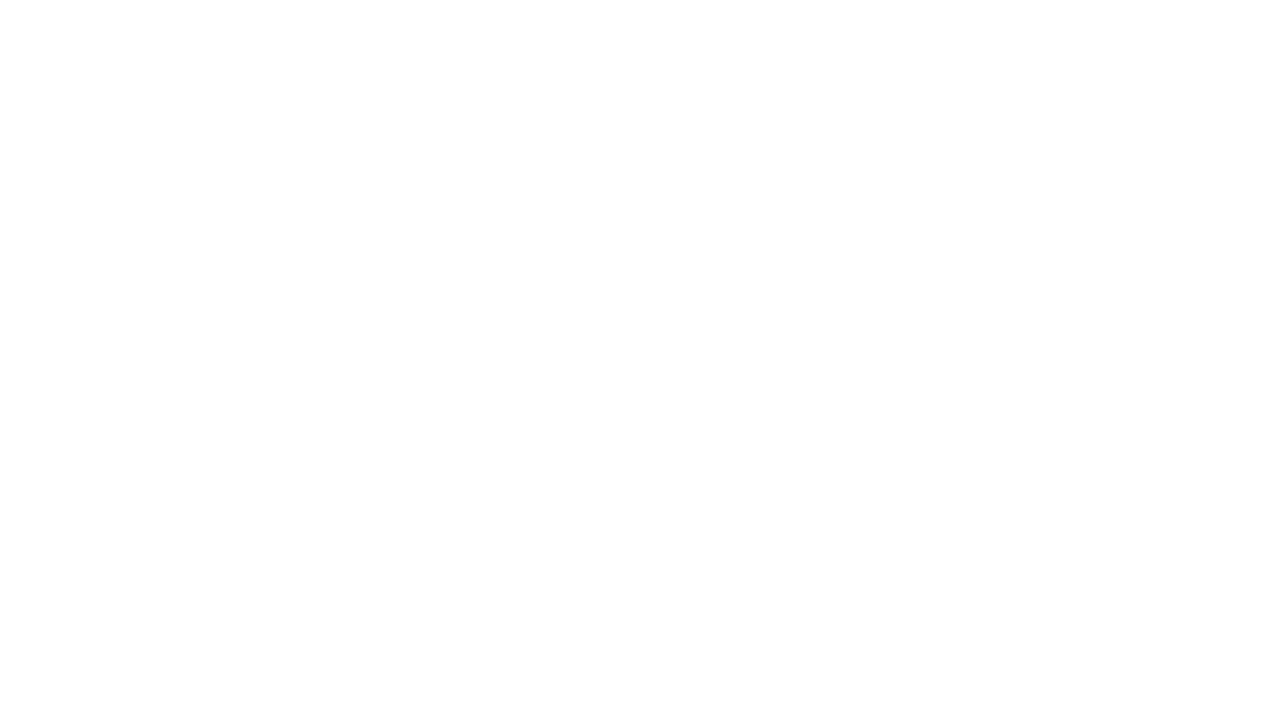

Waited 5 seconds for search results to load
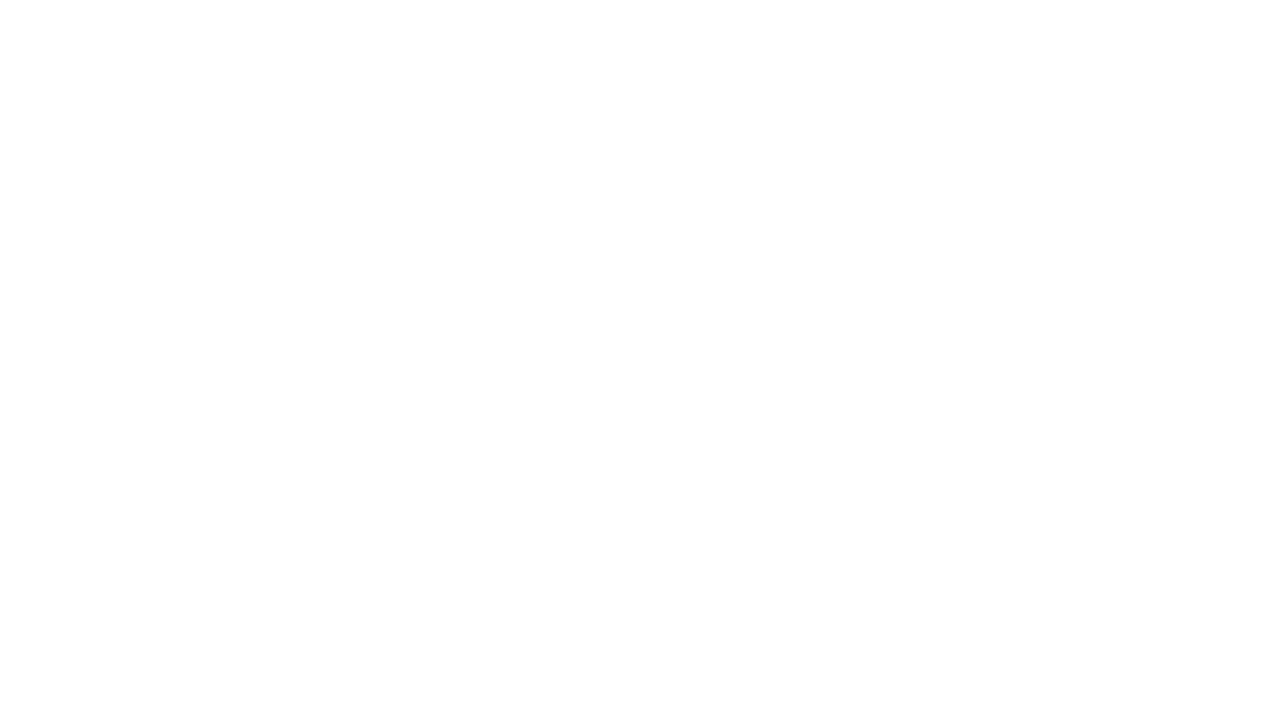

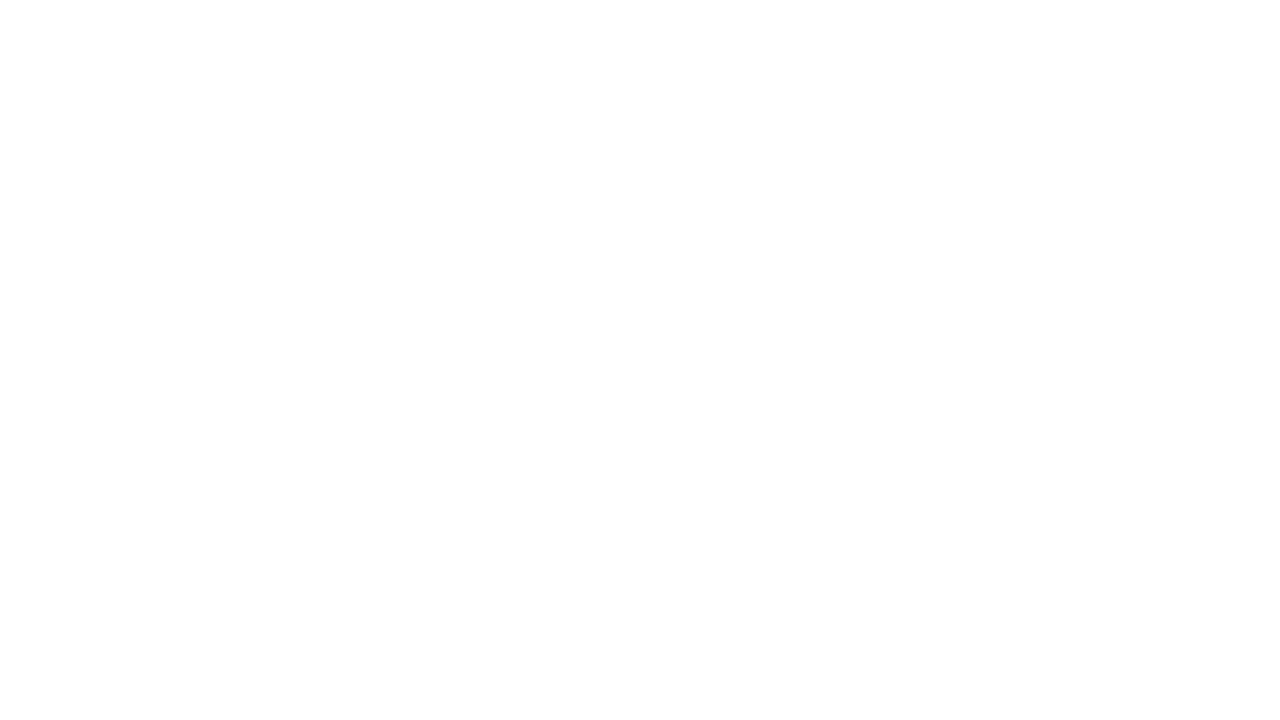